Navigates to an OpenCart demo site and applies browser zoom using JavaScript to change the page scale

Starting URL: https://naveenautomationlabs.com/opencart/

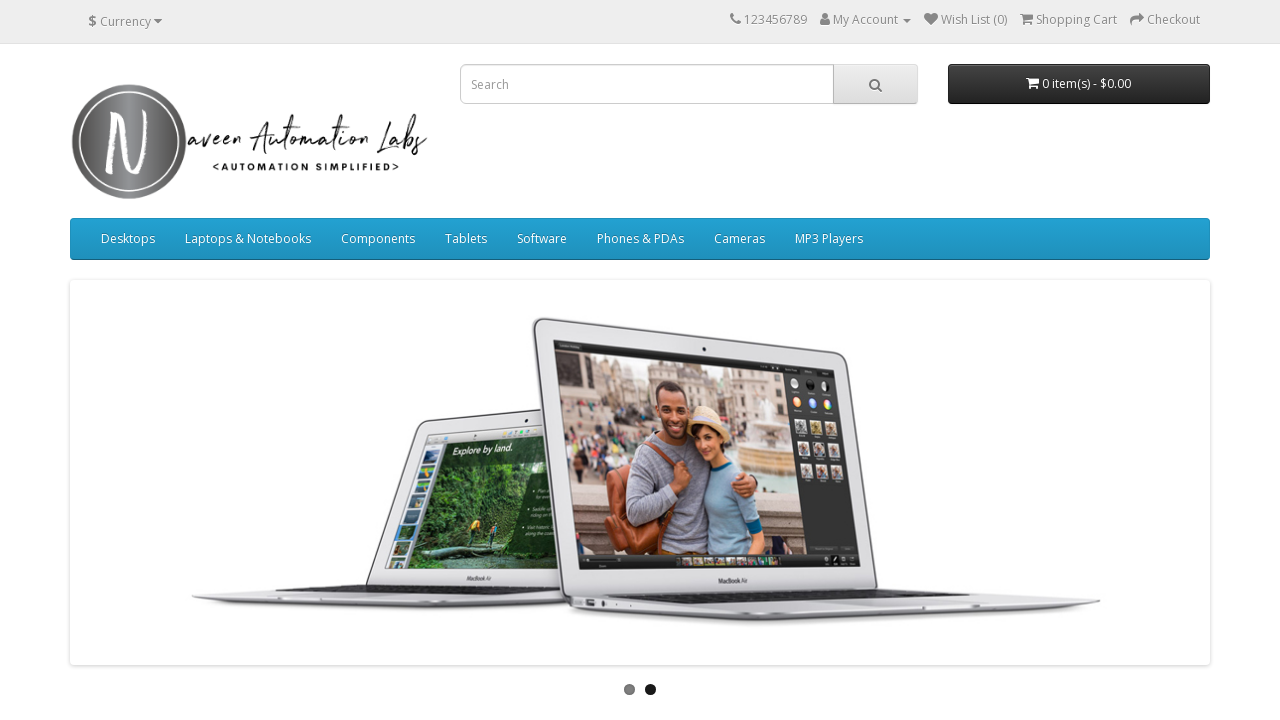

Applied 400% zoom to page using JavaScript
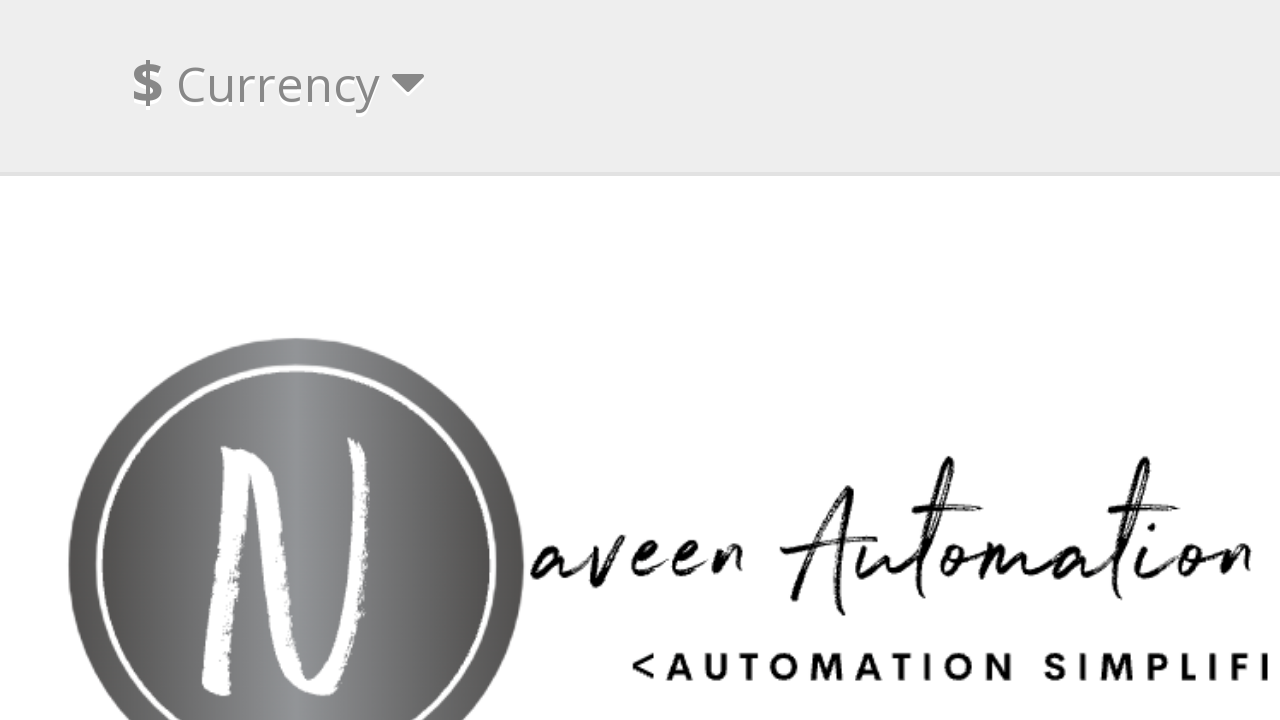

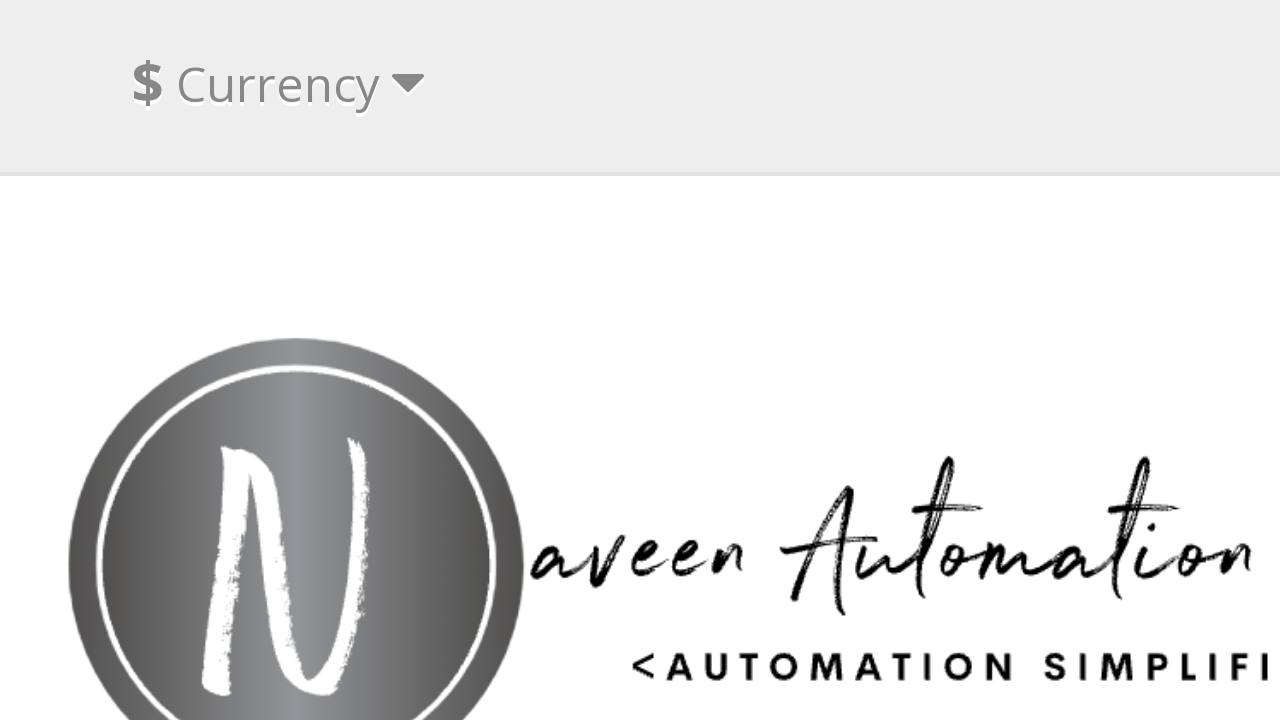